Navigates to an automation practice page and locates a broken link element to verify its presence

Starting URL: https://www.rahulshettyacademy.com/AutomationPractice/

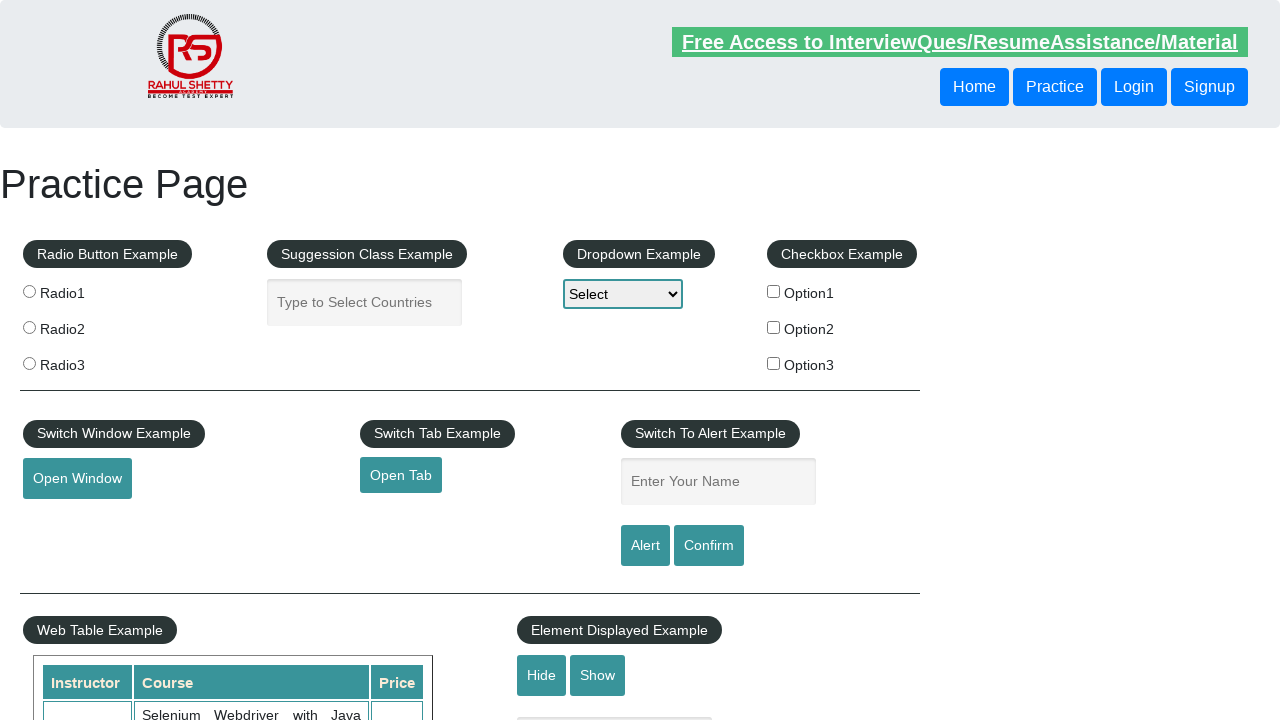

Navigated to Rahul Shetty Academy automation practice page
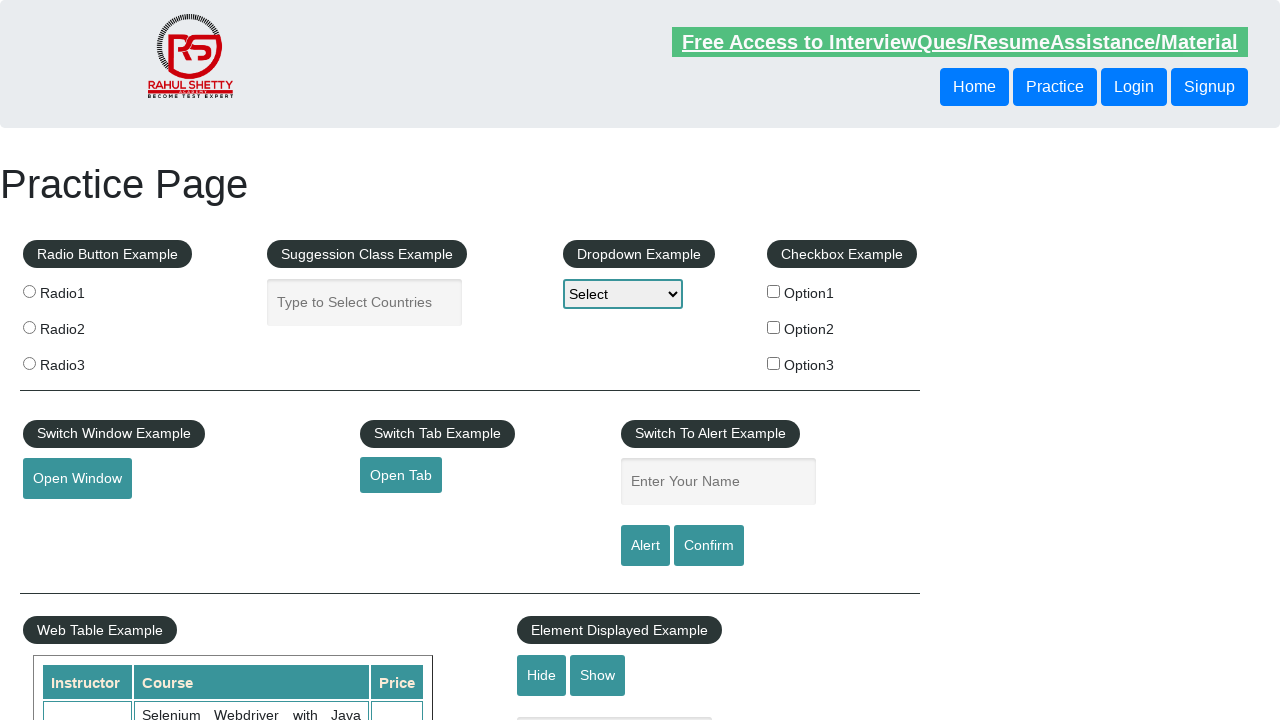

Located broken link element with href containing 'brokenlink'
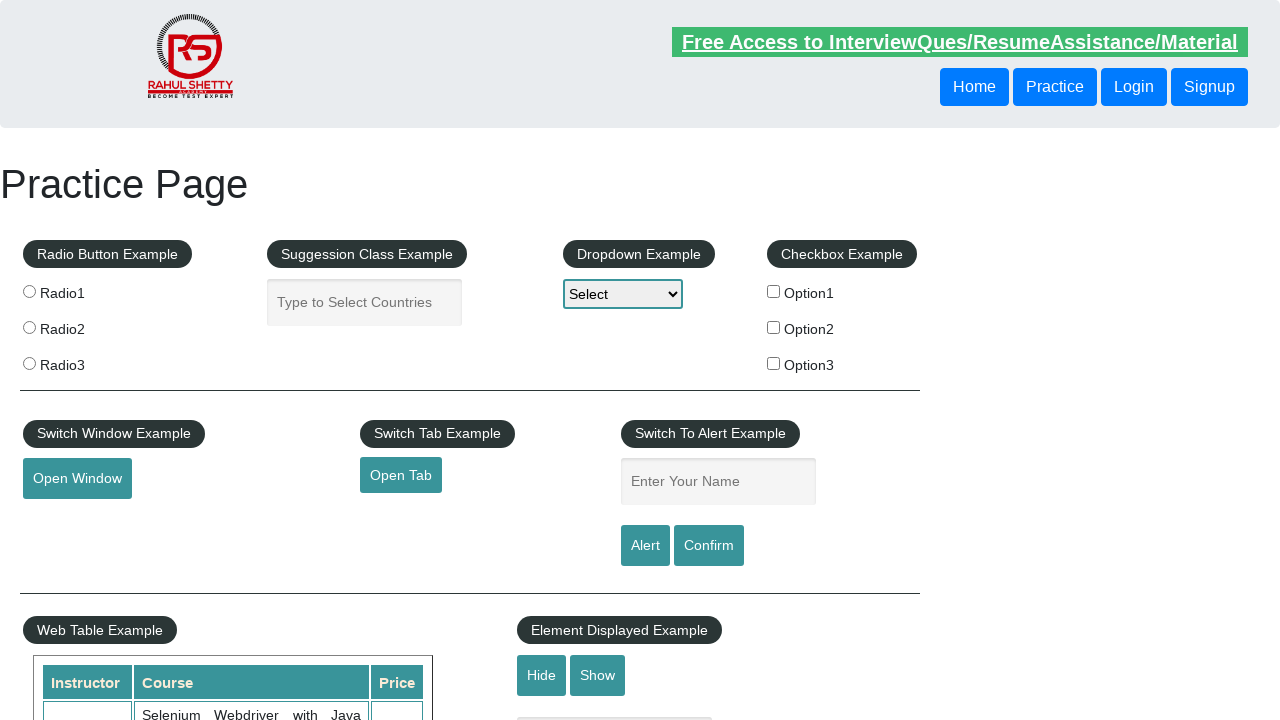

Broken link element is now visible and ready
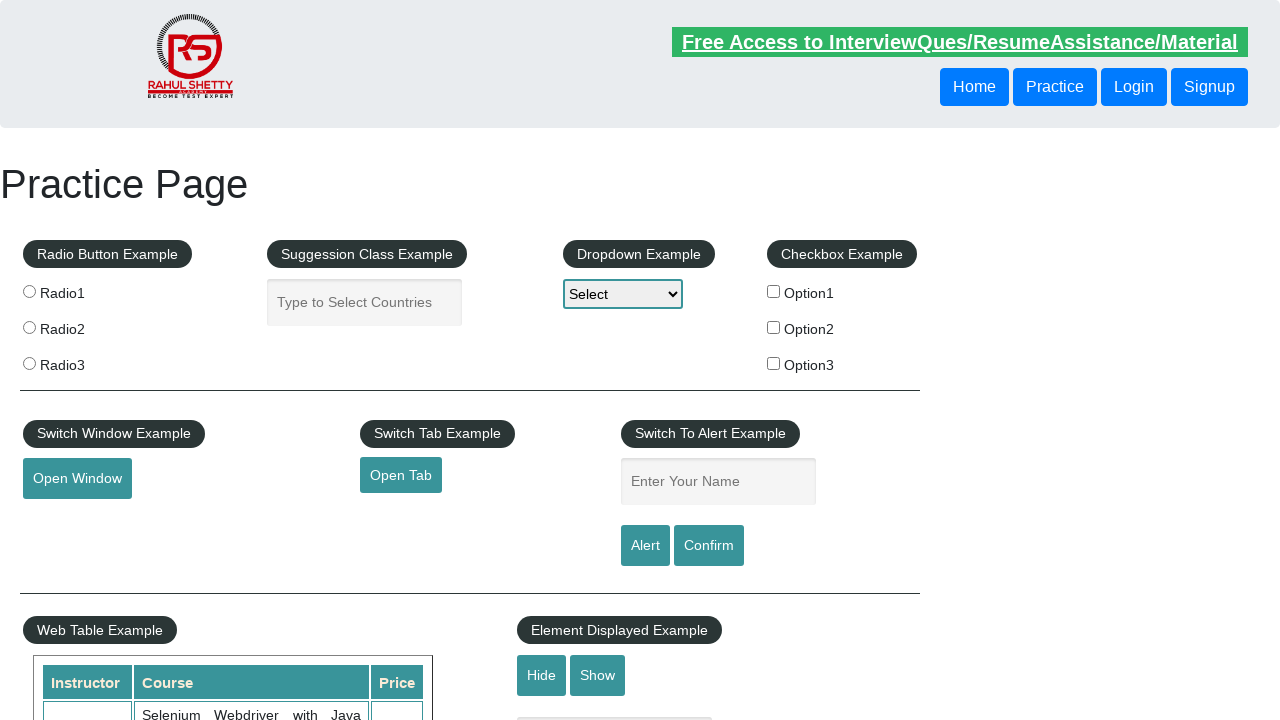

Retrieved href attribute from broken link: https://rahulshettyacademy.com/brokenlink
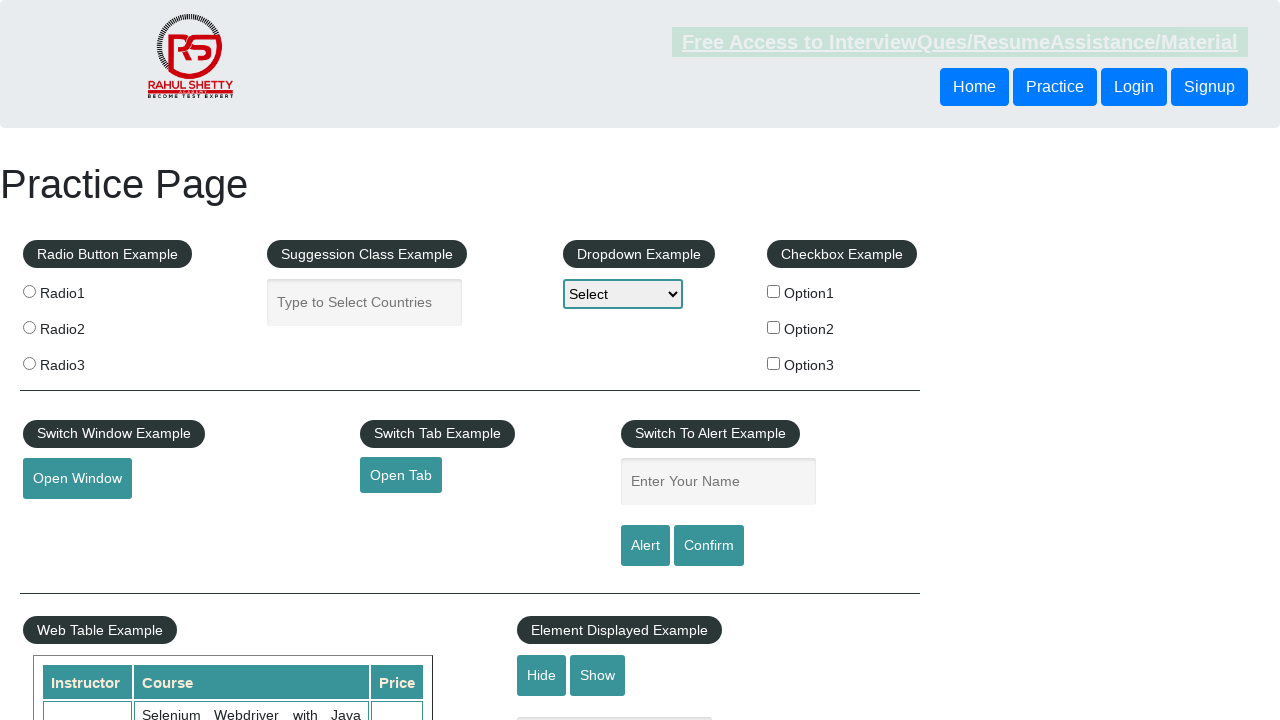

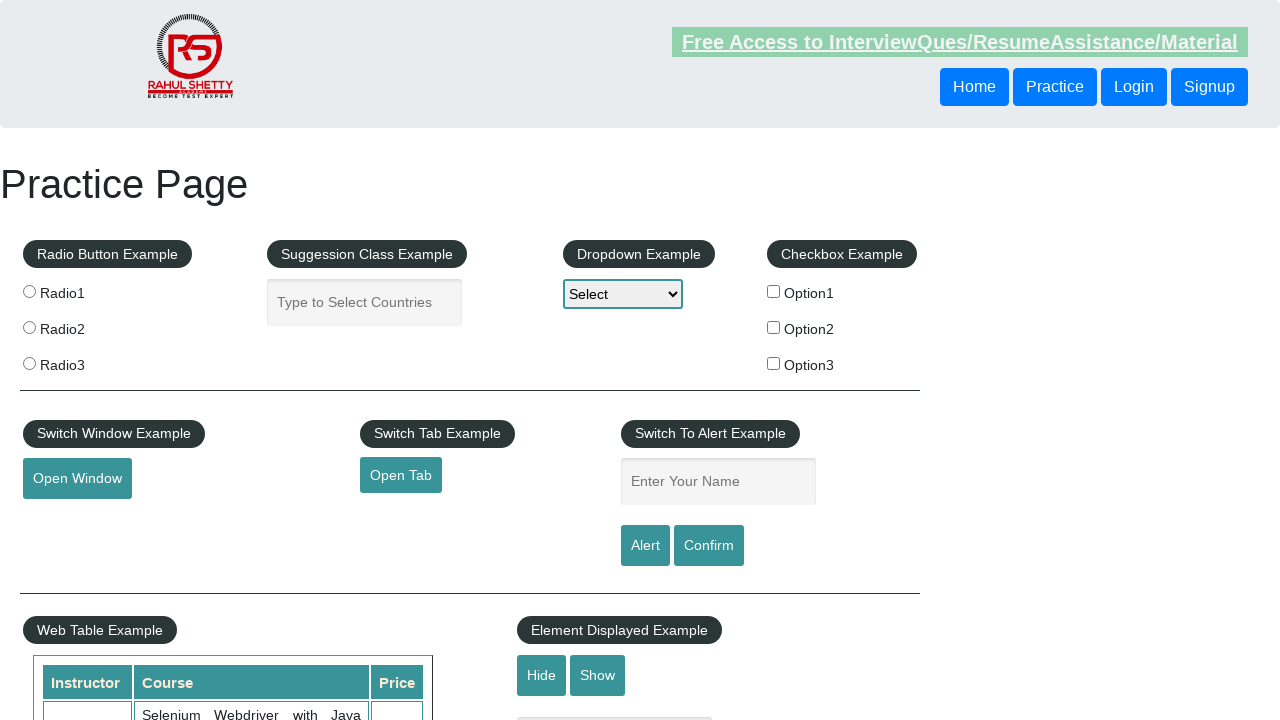